Tests selecting "Purple" from a standard HTML select dropdown by value

Starting URL: https://demoqa.com/select-menu

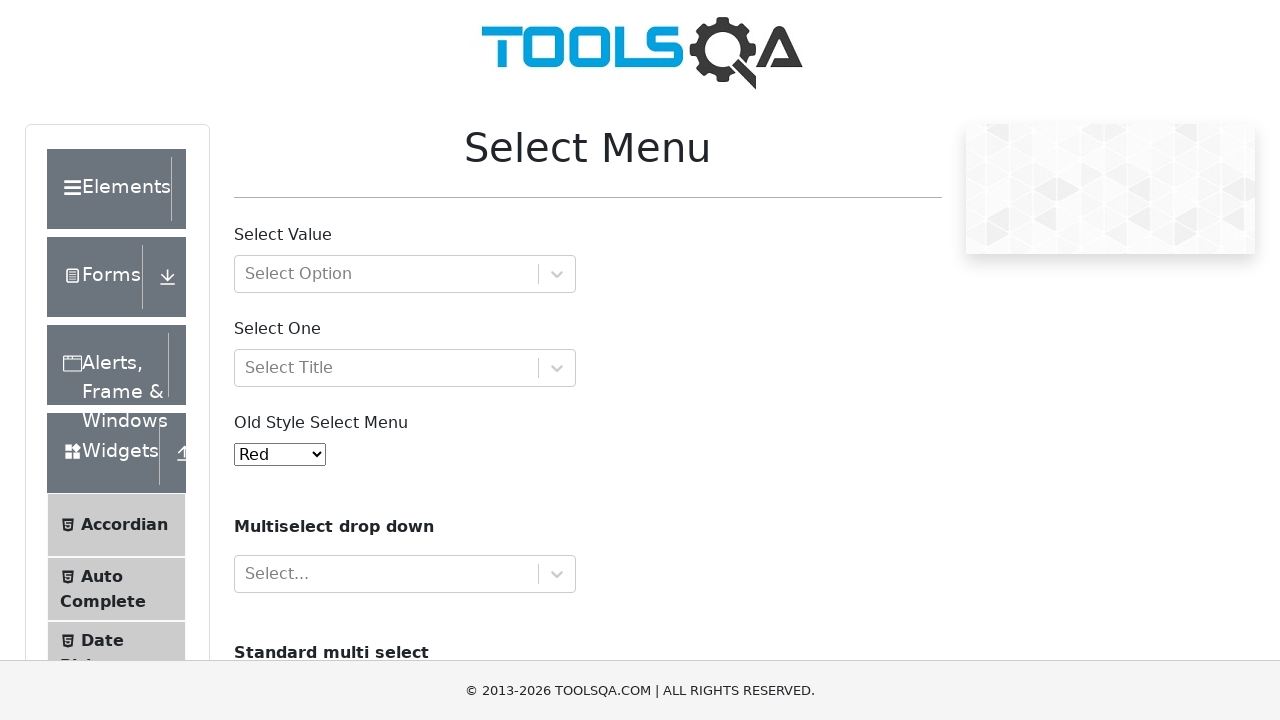

Navigated to https://demoqa.com/select-menu
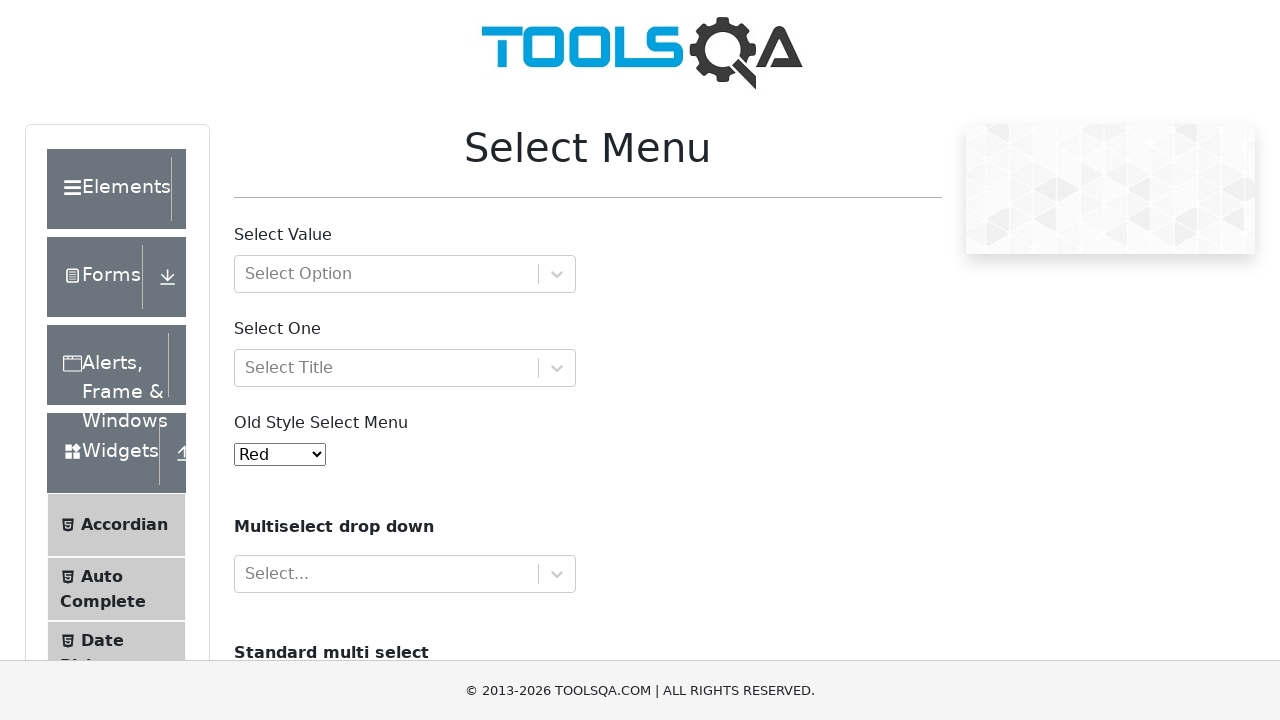

Selected 'Purple' (value='4') from the old style select menu on #oldSelectMenu
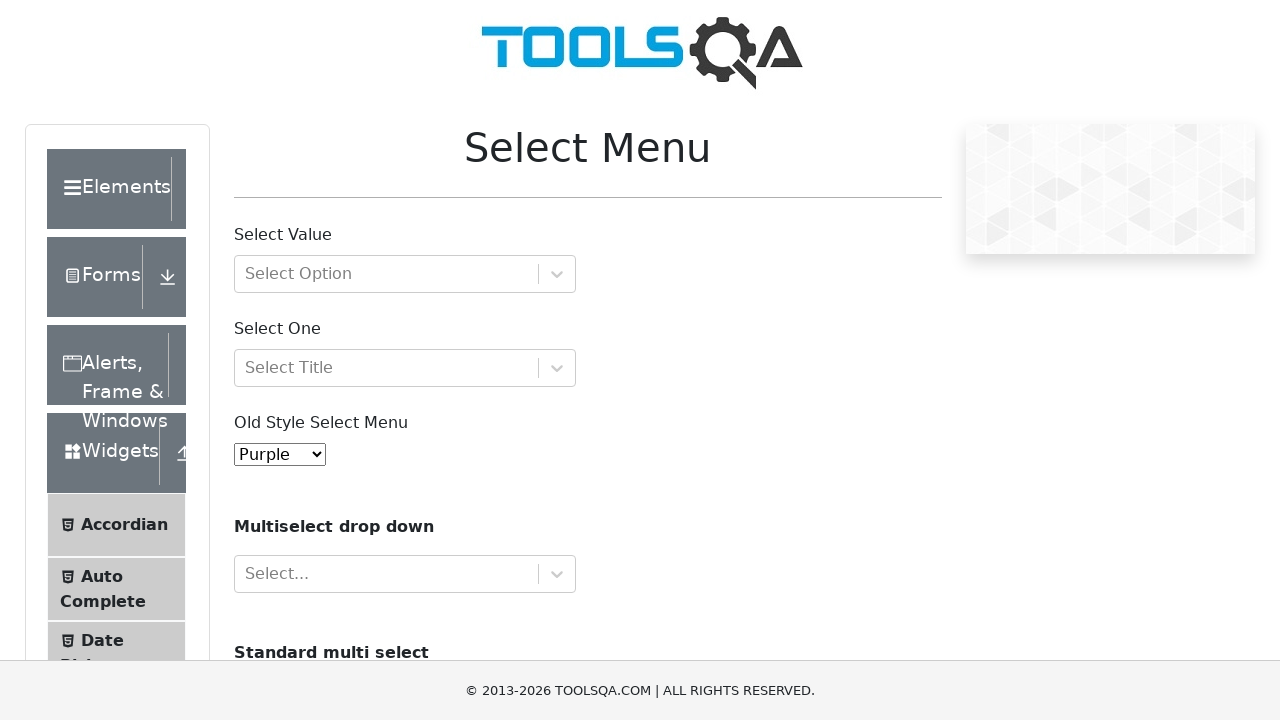

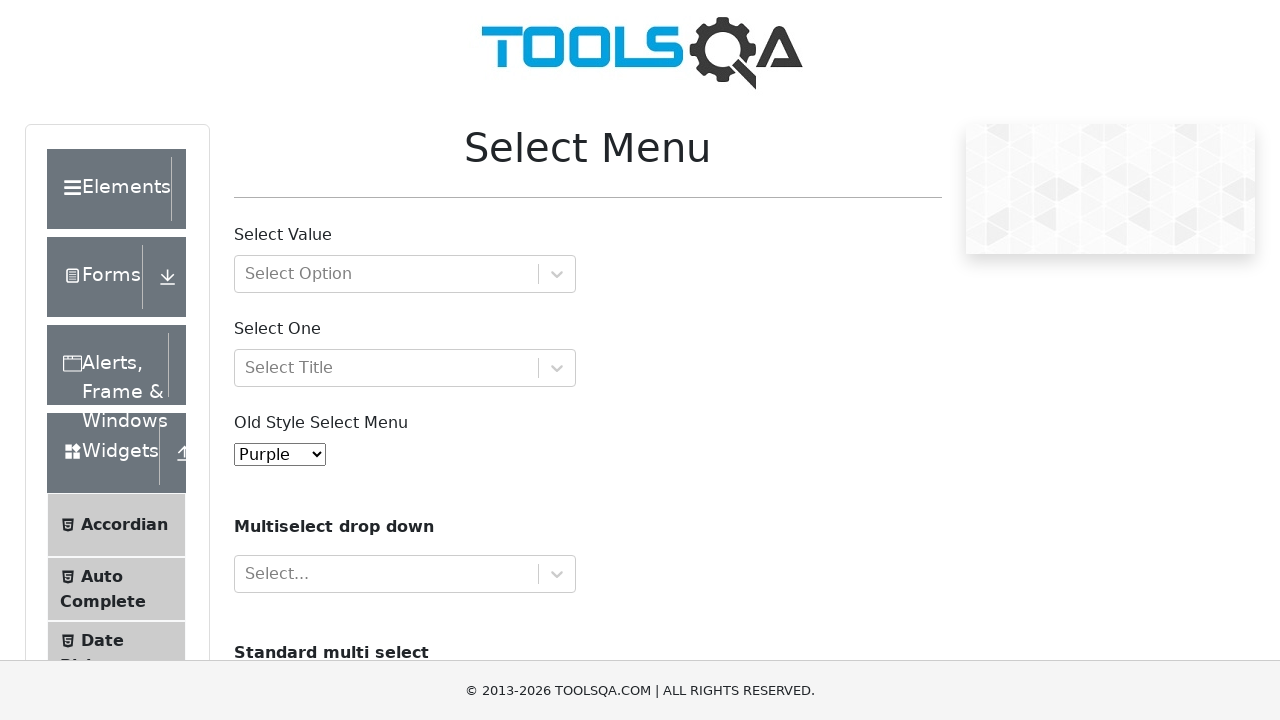